Tests dynamic loading where element is rendered after the fact by clicking Start button and waiting for "Hello World!" message.

Starting URL: http://the-internet.herokuapp.com/dynamic_loading/2

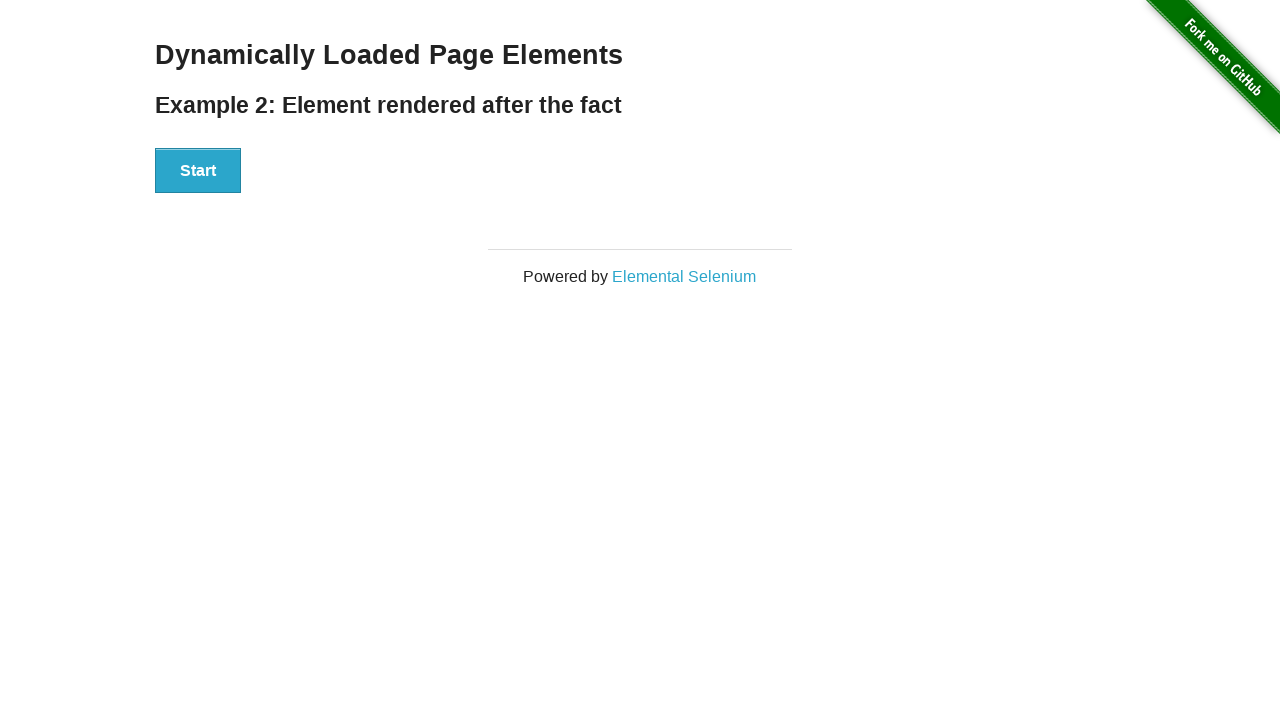

Clicked the Start button to initiate dynamic loading at (198, 171) on button
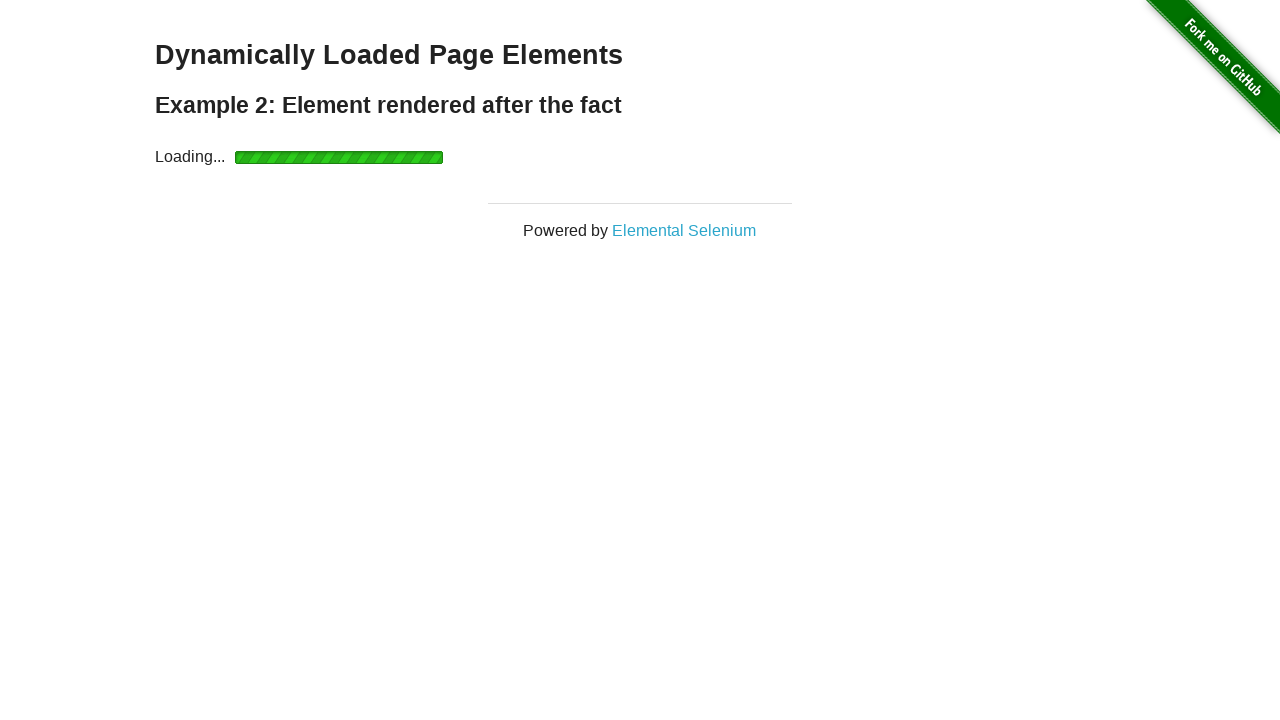

Finish element appeared in the DOM
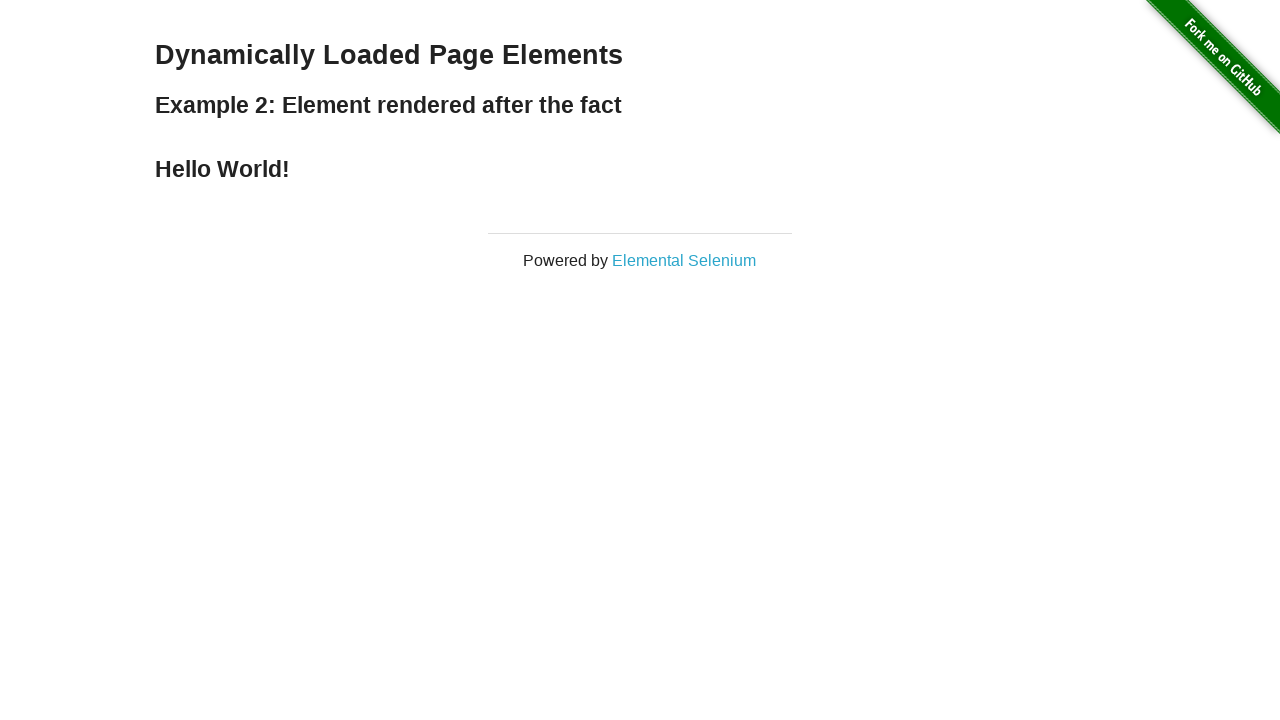

Hello World! message became visible after dynamic loading completed
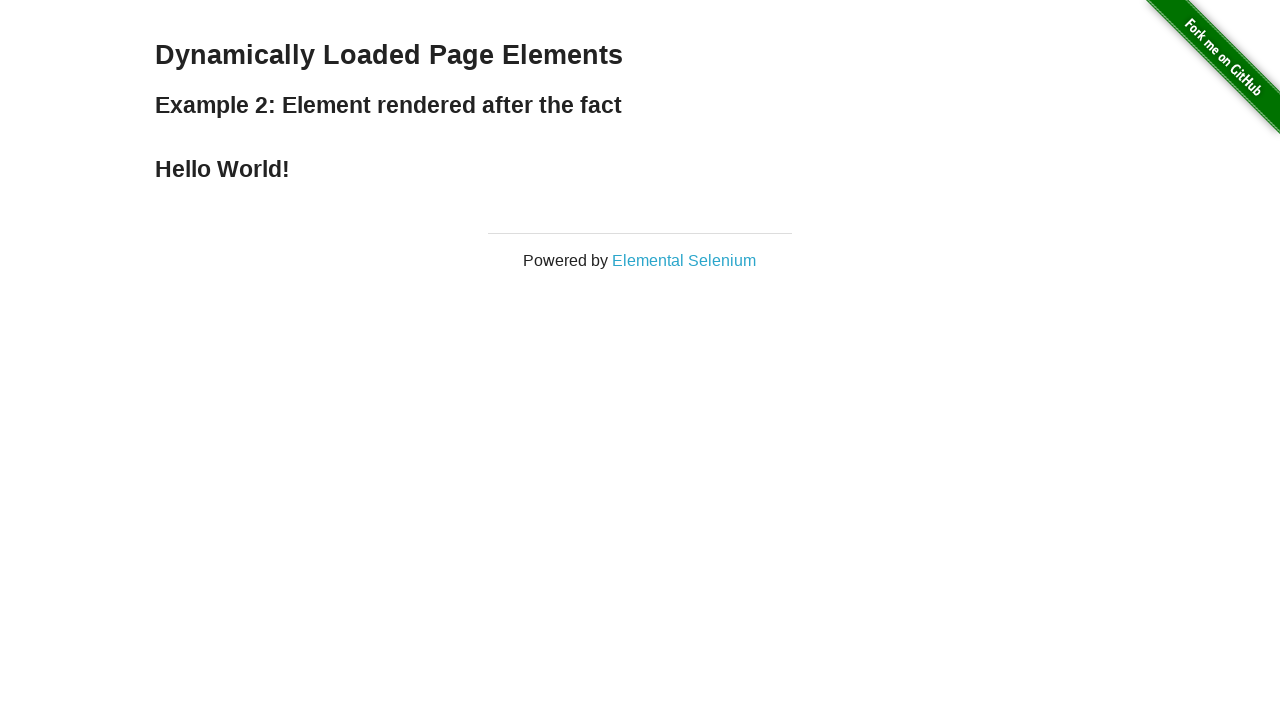

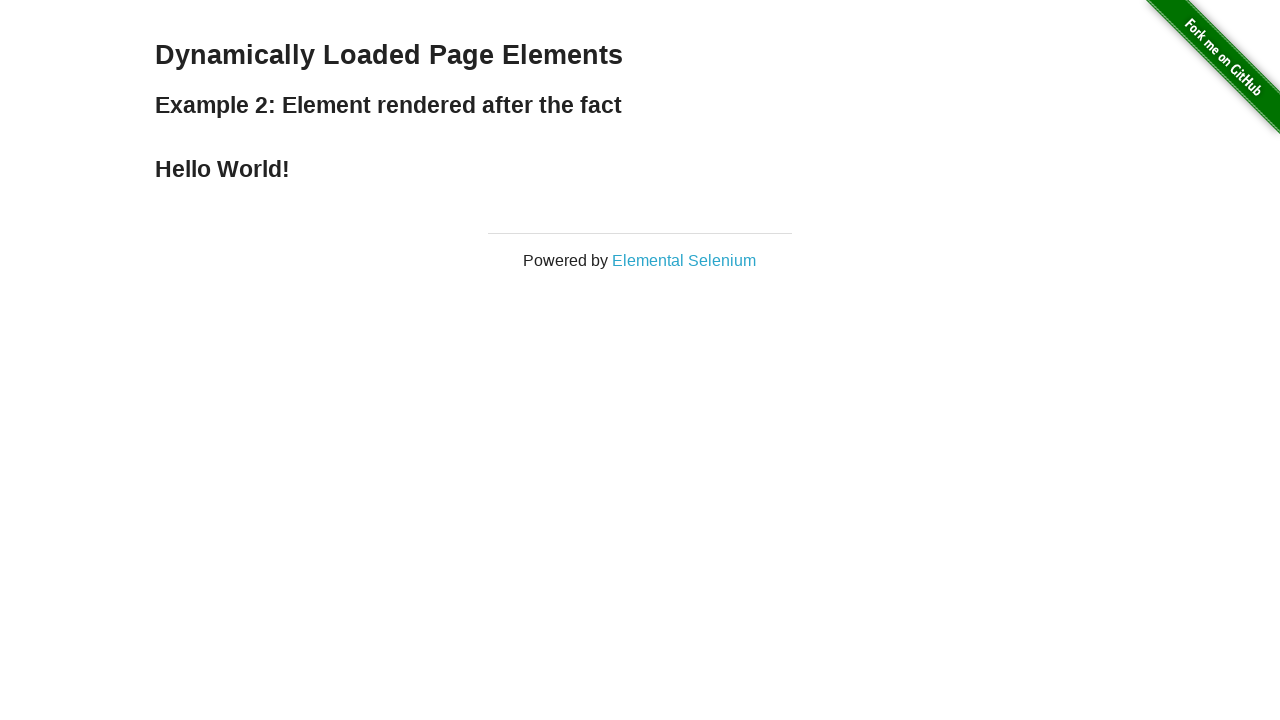